Tests window handle functionality by clicking a button that opens a new tab/window and captures the window handles

Starting URL: https://www.hyrtutorials.com/p/window-handles-practice.html

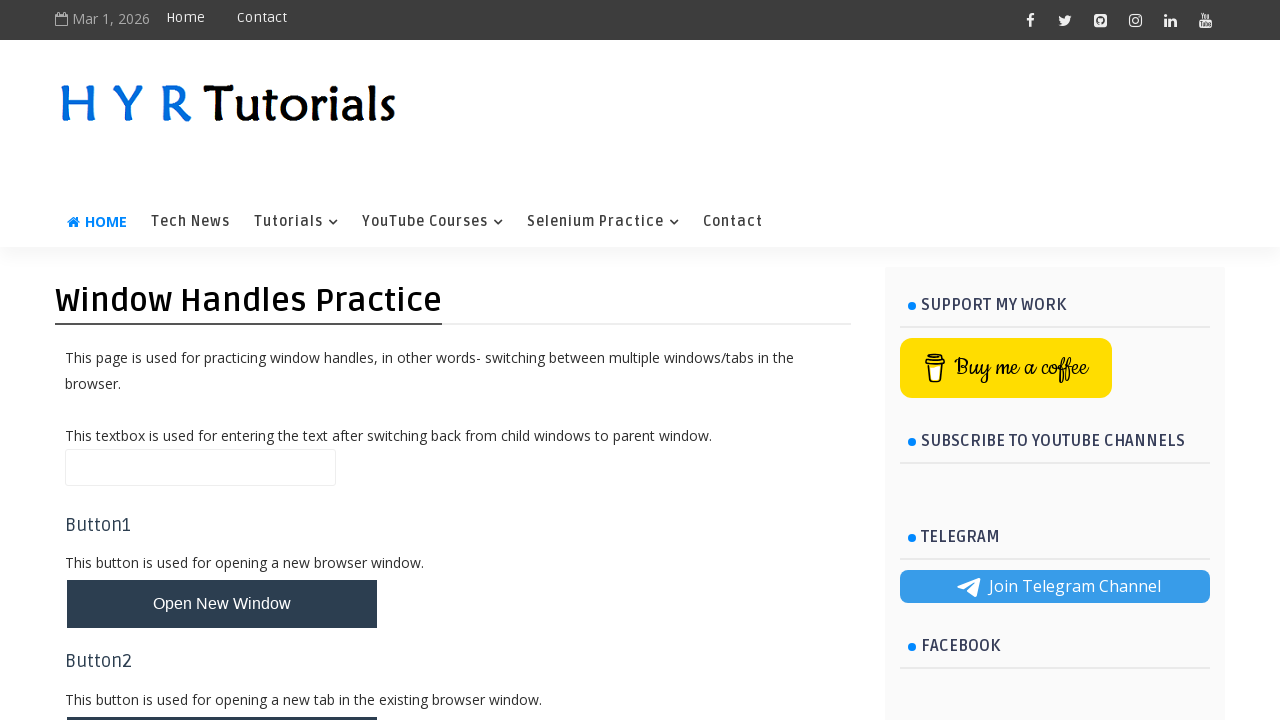

Retrieved title of main page
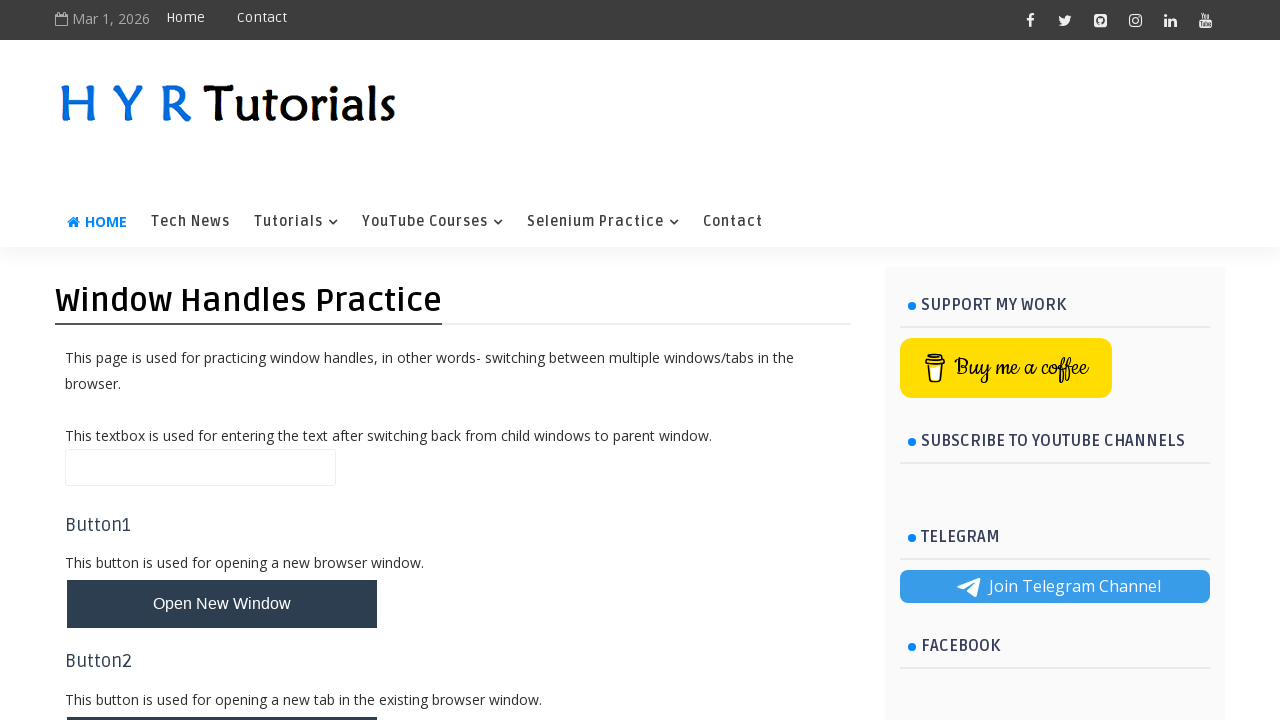

Clicked button to open new tab/window at (222, 604) on #newWindowBtn
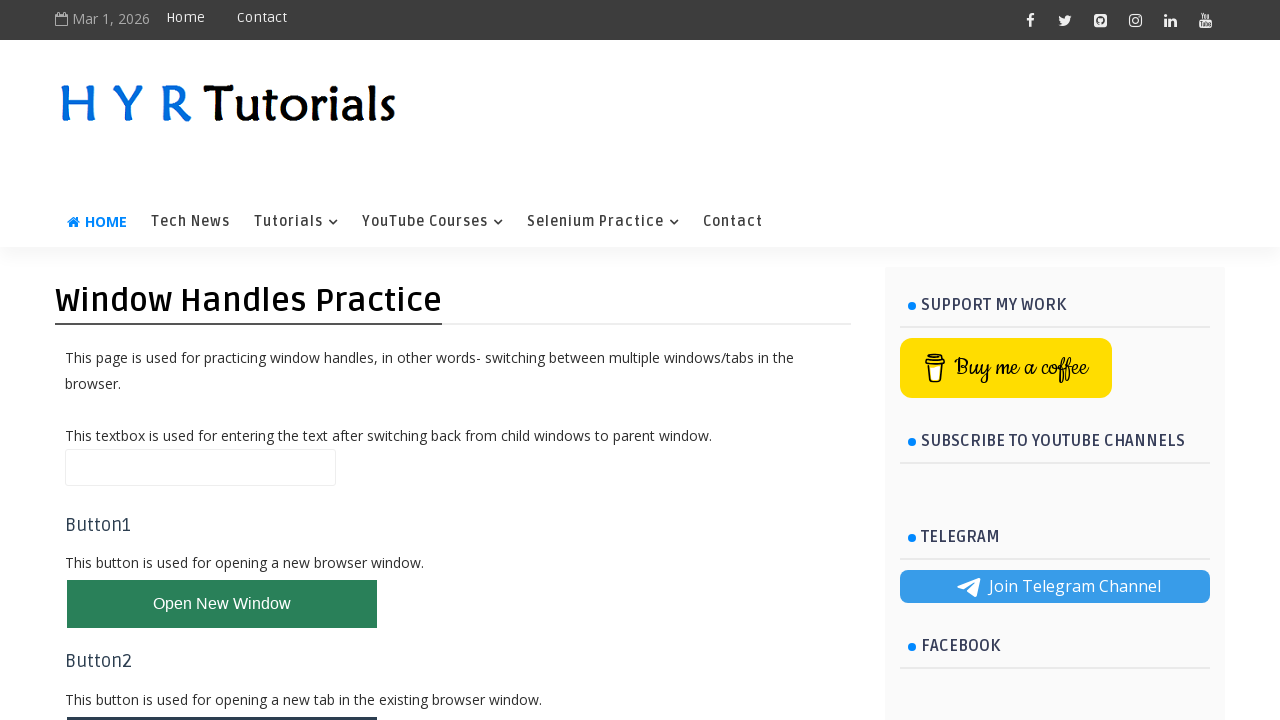

Waited for new page to open after clicking button at (222, 604) on #newWindowBtn
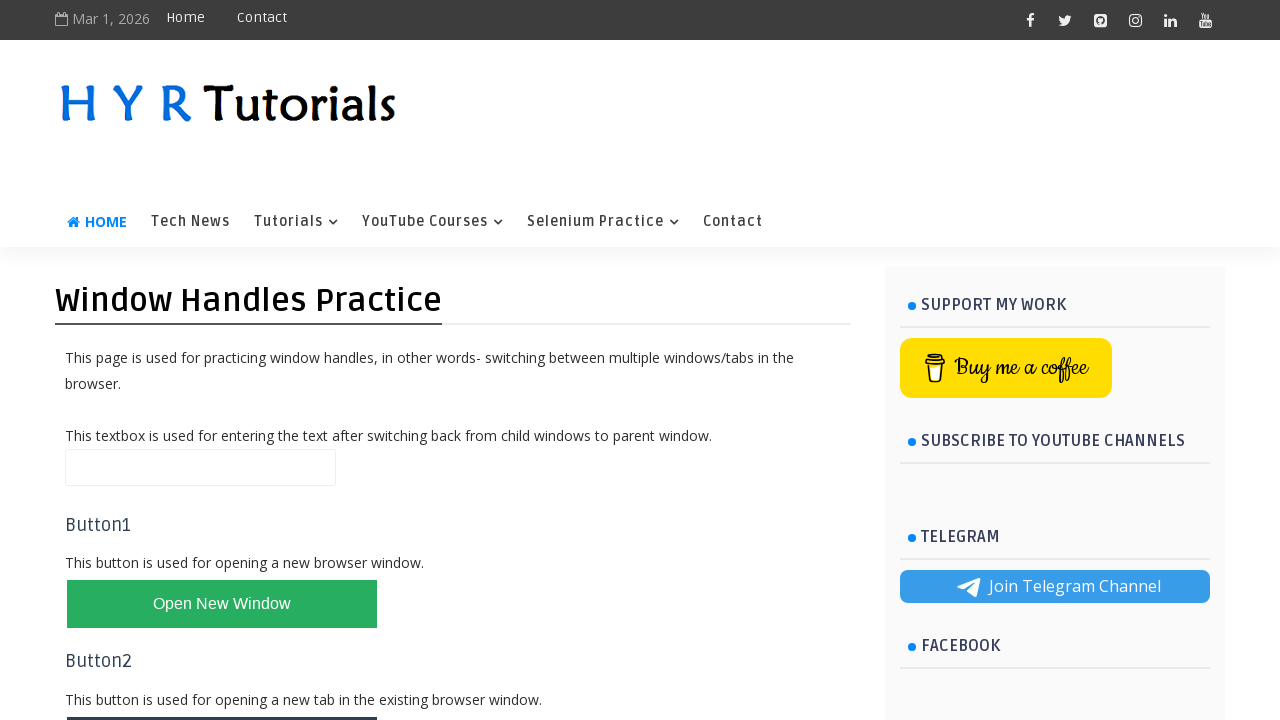

Captured new page object
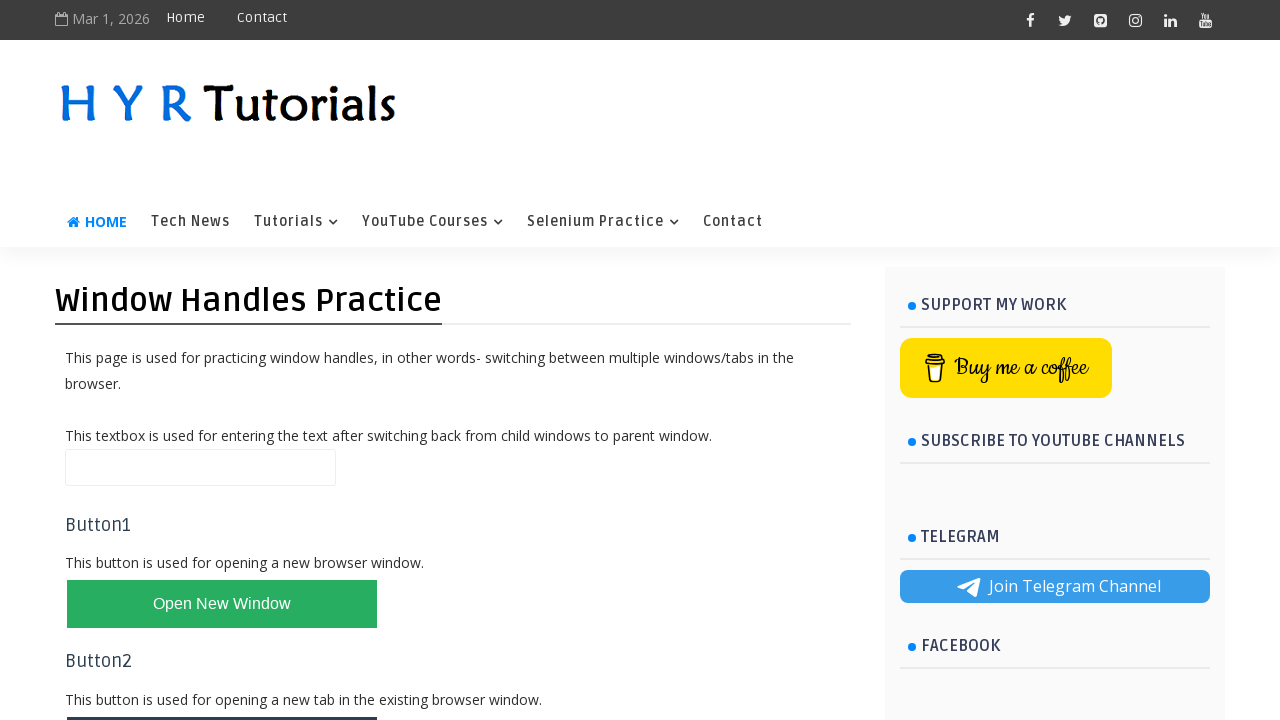

New page finished loading
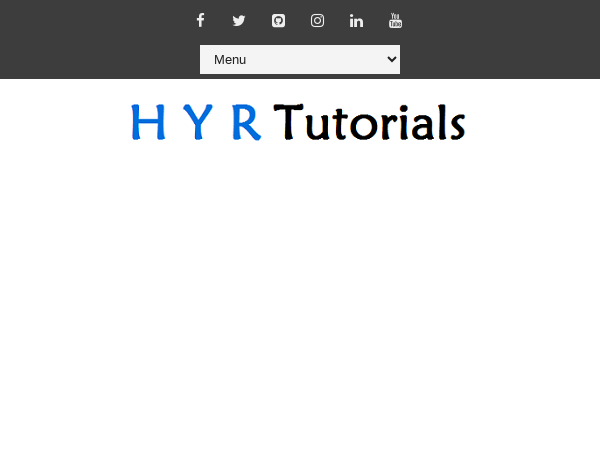

Retrieved title of new page
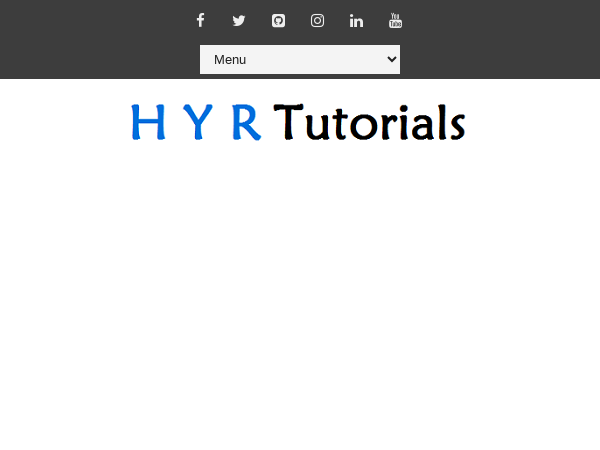

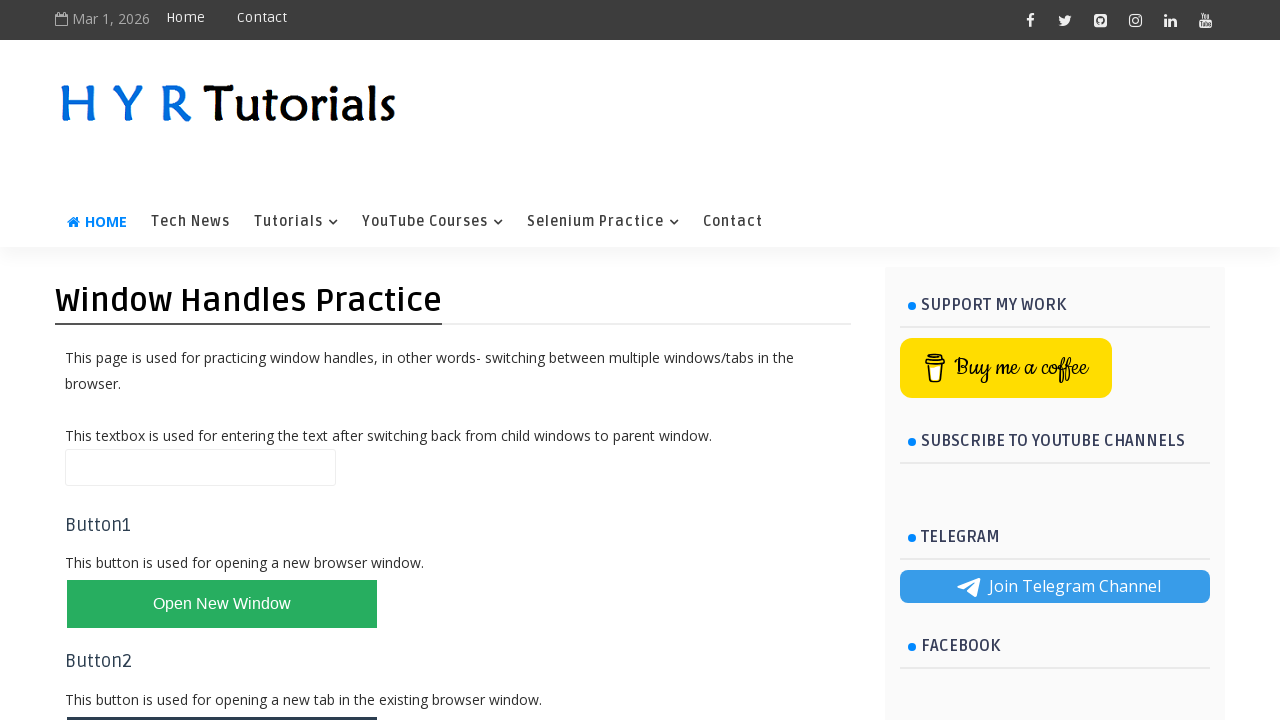